Tests that edits are saved when the edit field loses focus (blur)

Starting URL: https://demo.playwright.dev/todomvc

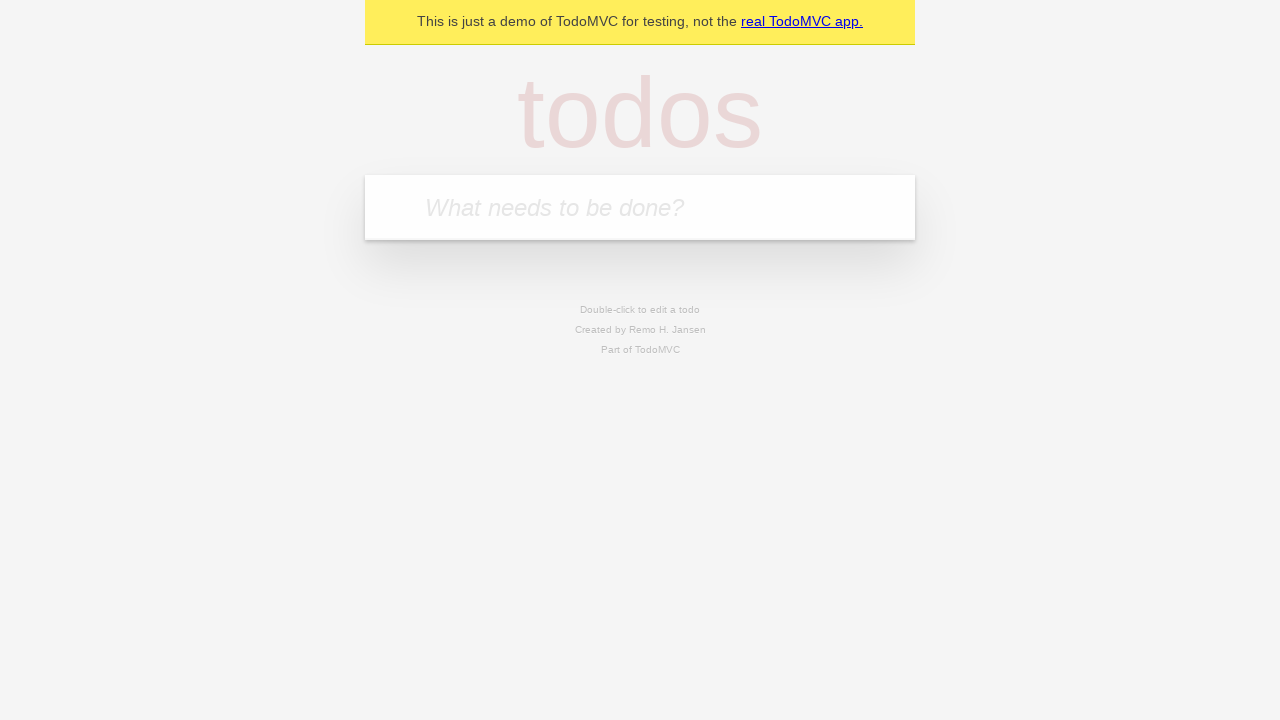

Filled new todo field with 'buy some cheese' on internal:attr=[placeholder="What needs to be done?"i]
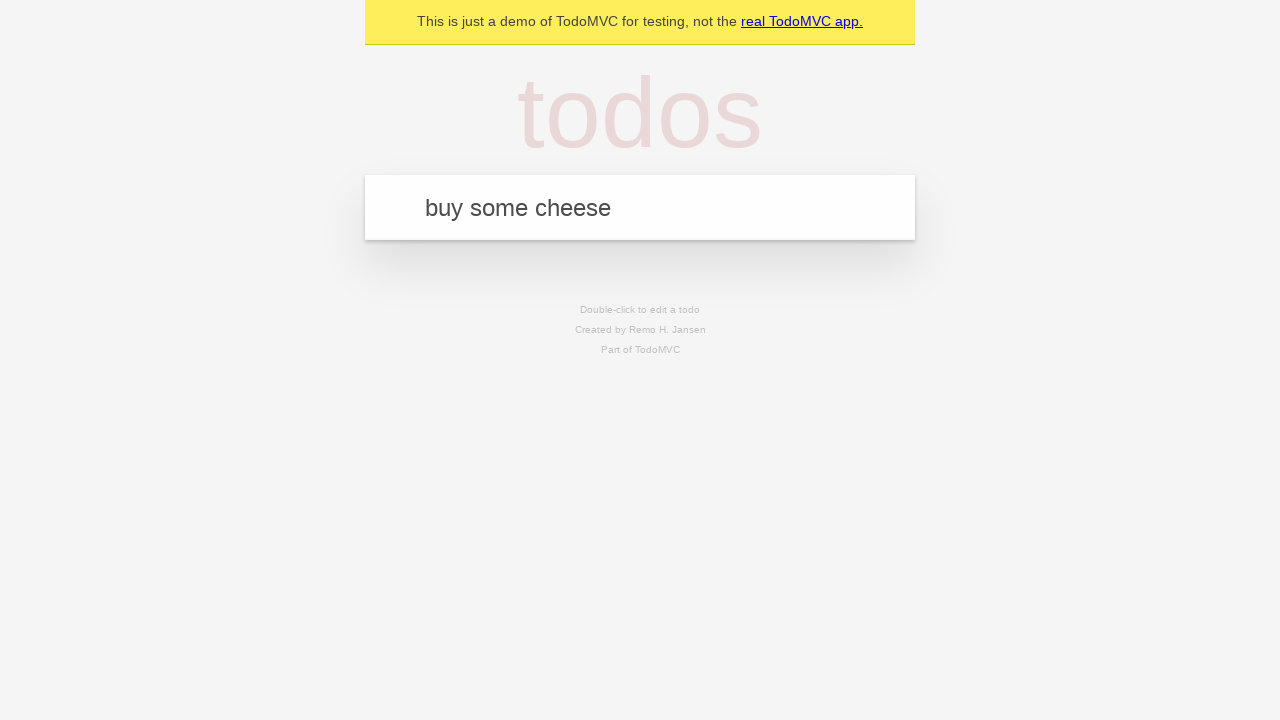

Pressed Enter to create first todo on internal:attr=[placeholder="What needs to be done?"i]
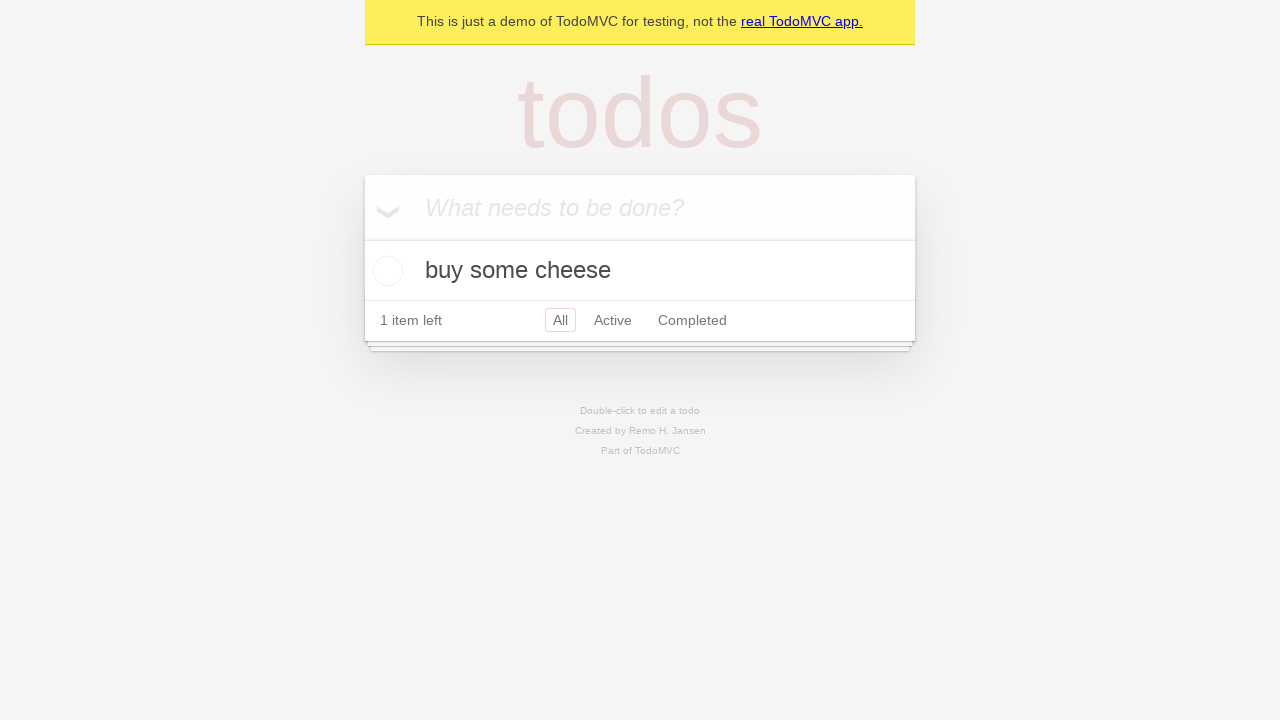

Filled new todo field with 'feed the cat' on internal:attr=[placeholder="What needs to be done?"i]
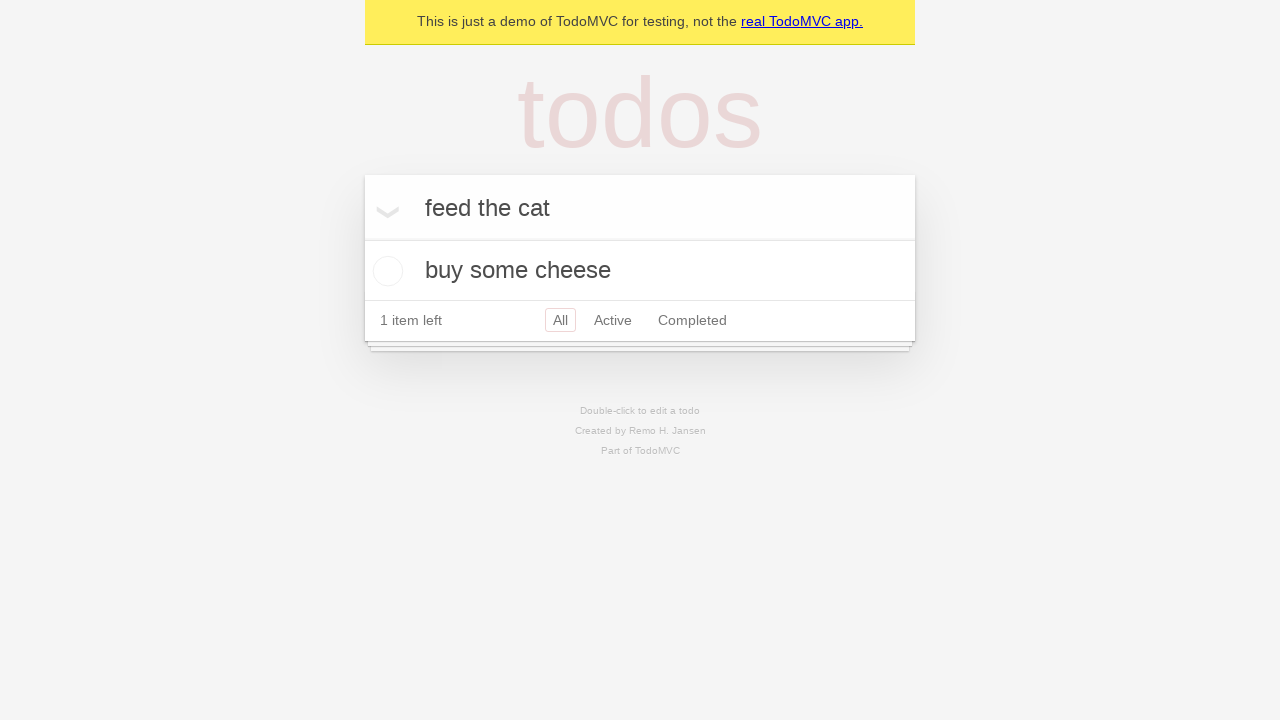

Pressed Enter to create second todo on internal:attr=[placeholder="What needs to be done?"i]
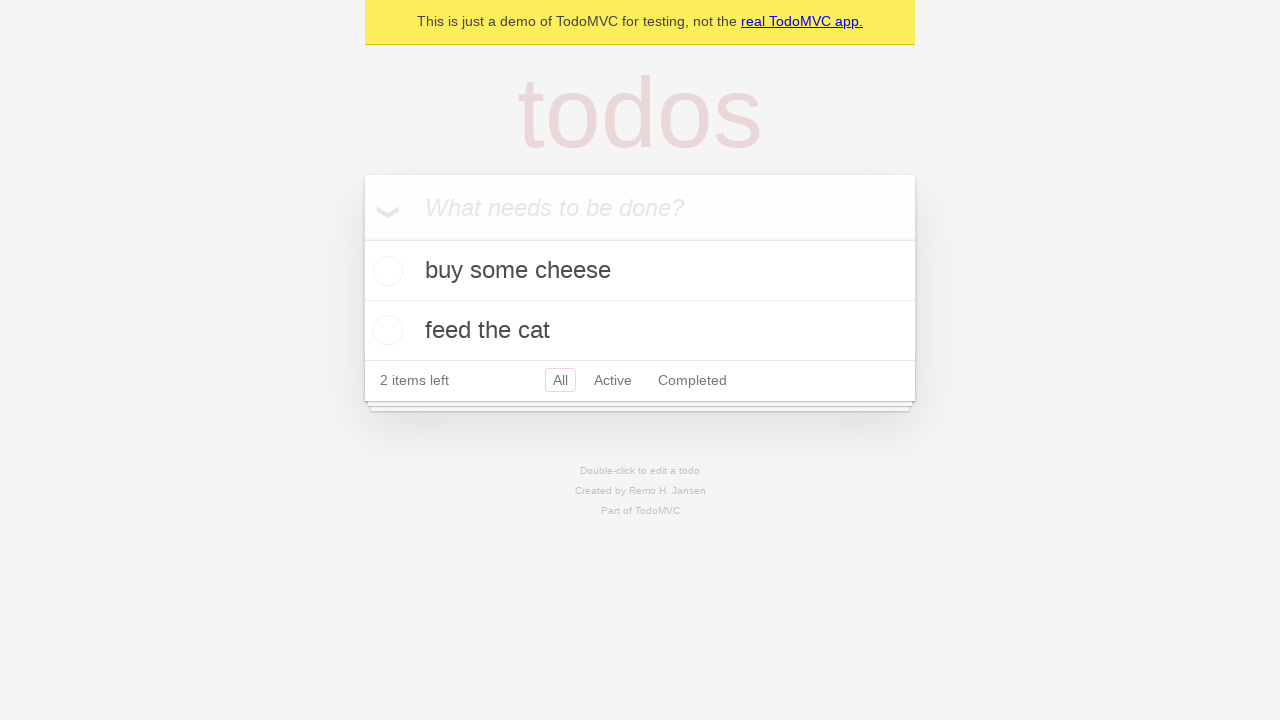

Filled new todo field with 'book a doctors appointment' on internal:attr=[placeholder="What needs to be done?"i]
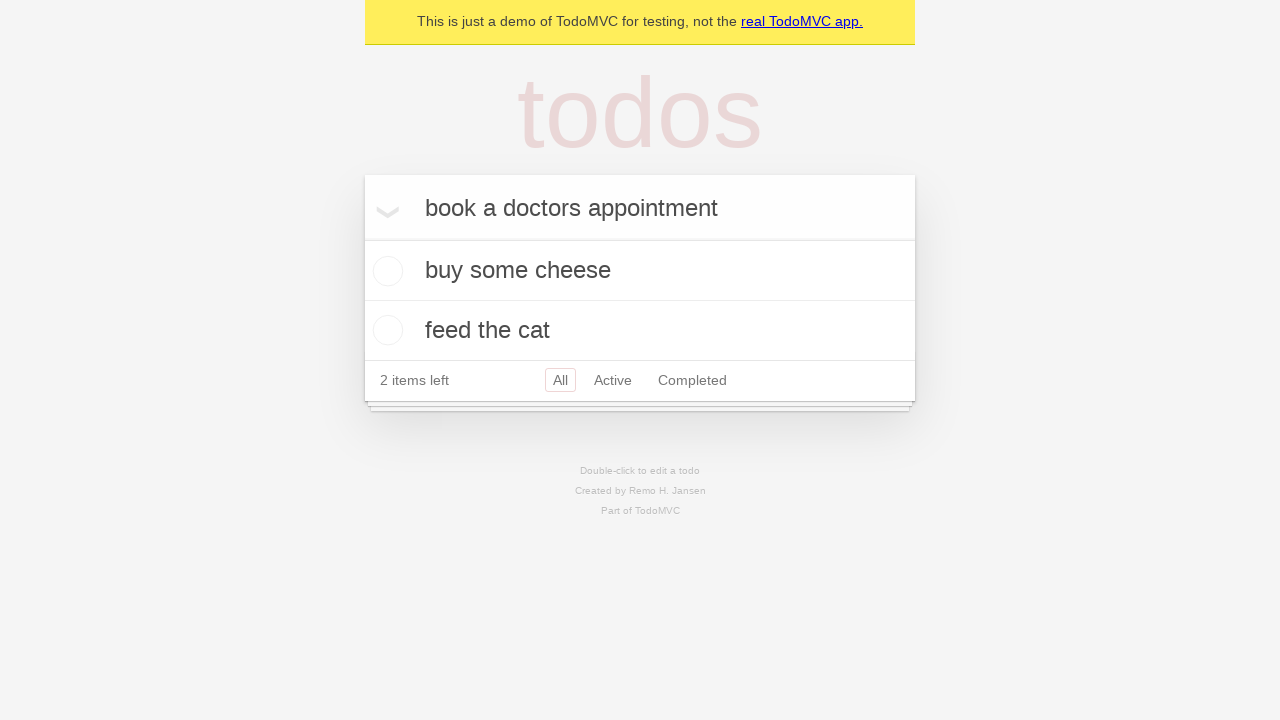

Pressed Enter to create third todo on internal:attr=[placeholder="What needs to be done?"i]
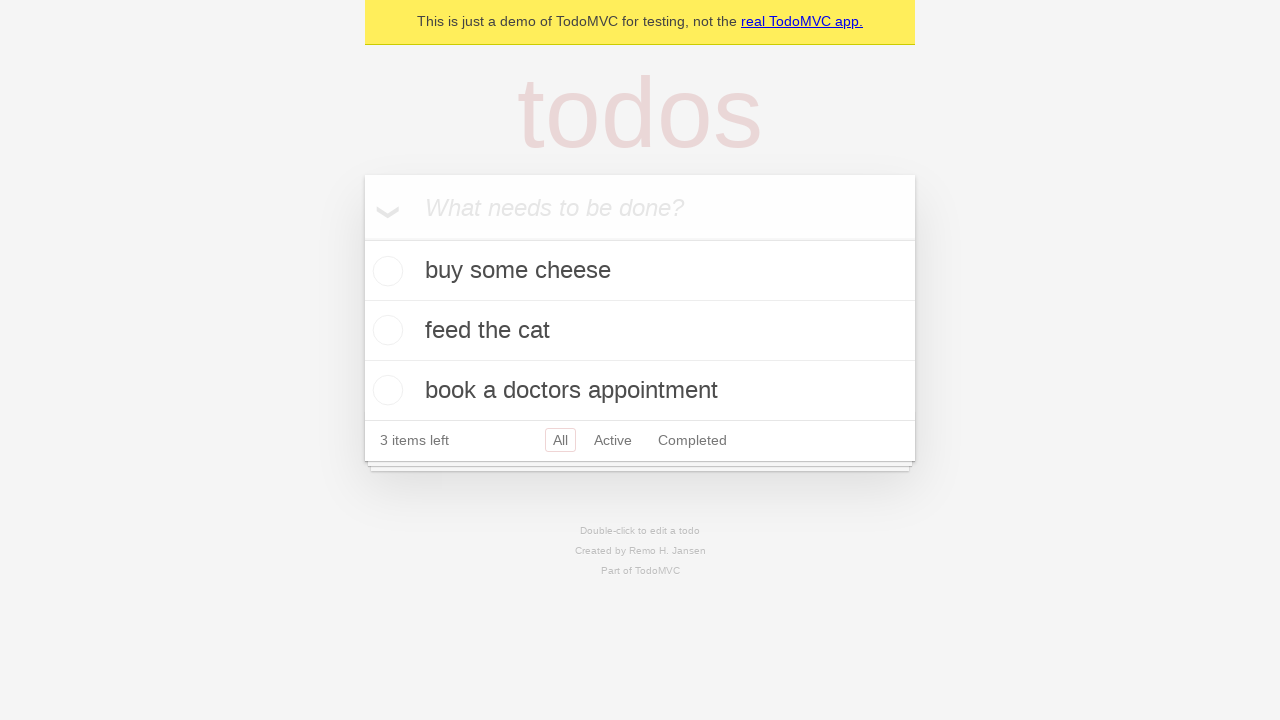

Double-clicked second todo item to enter edit mode at (640, 331) on internal:testid=[data-testid="todo-item"s] >> nth=1
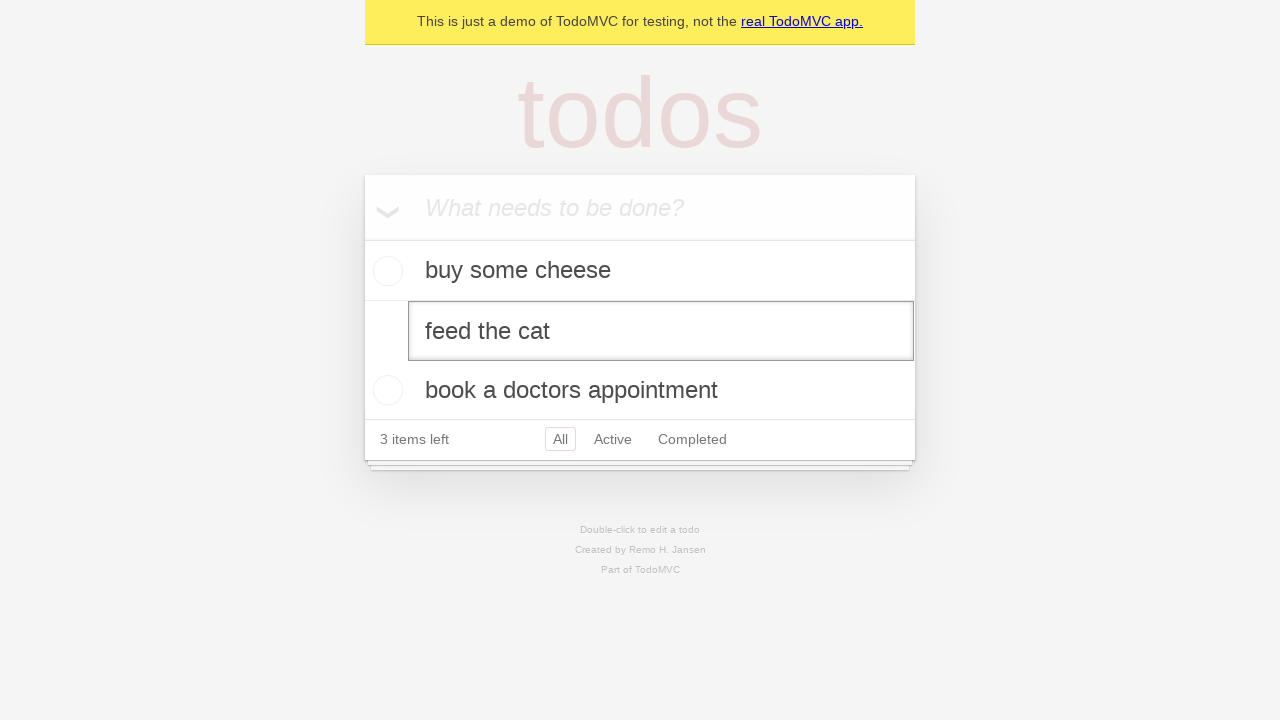

Changed second todo text to 'buy some sausages' on internal:testid=[data-testid="todo-item"s] >> nth=1 >> internal:role=textbox[nam
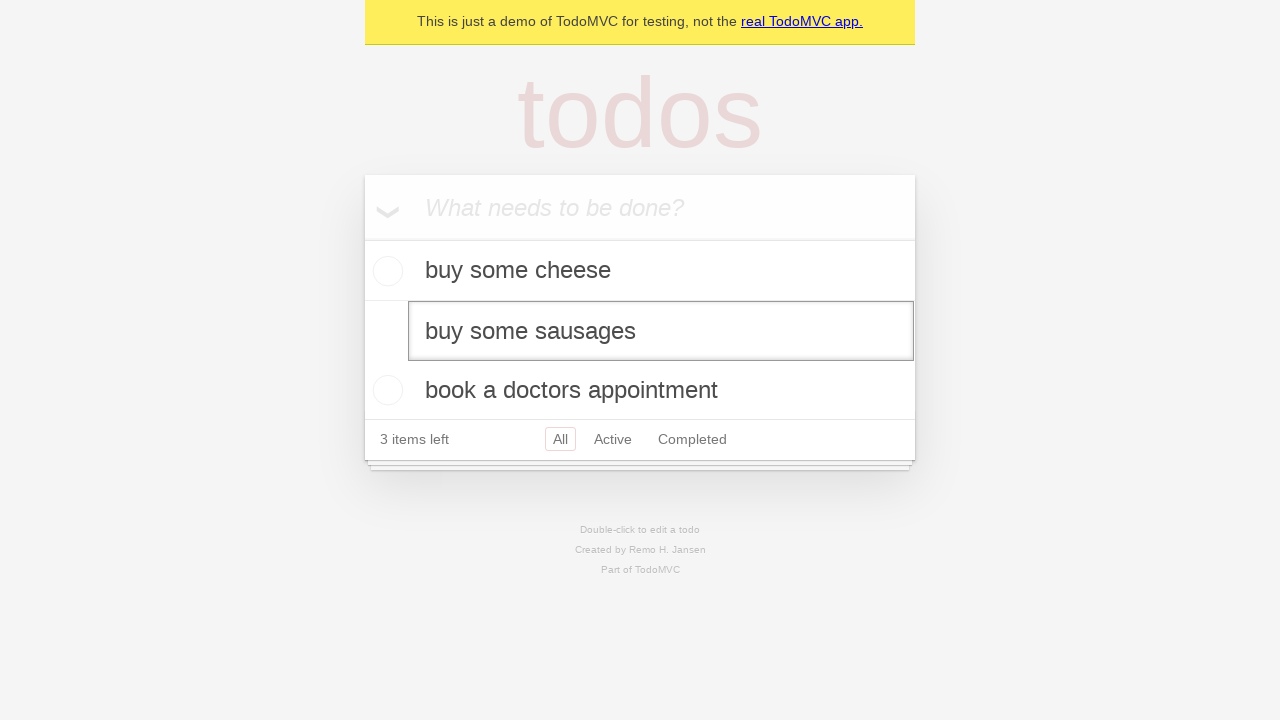

Dispatched blur event on edit field to save changes
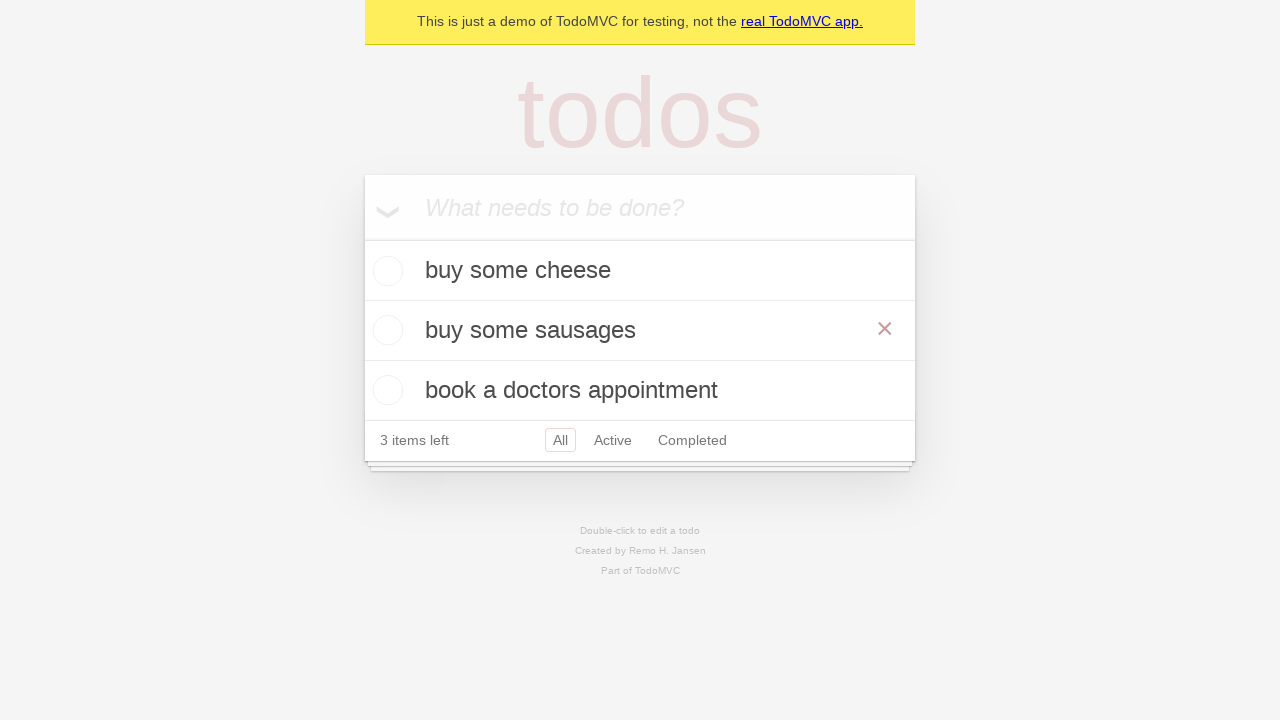

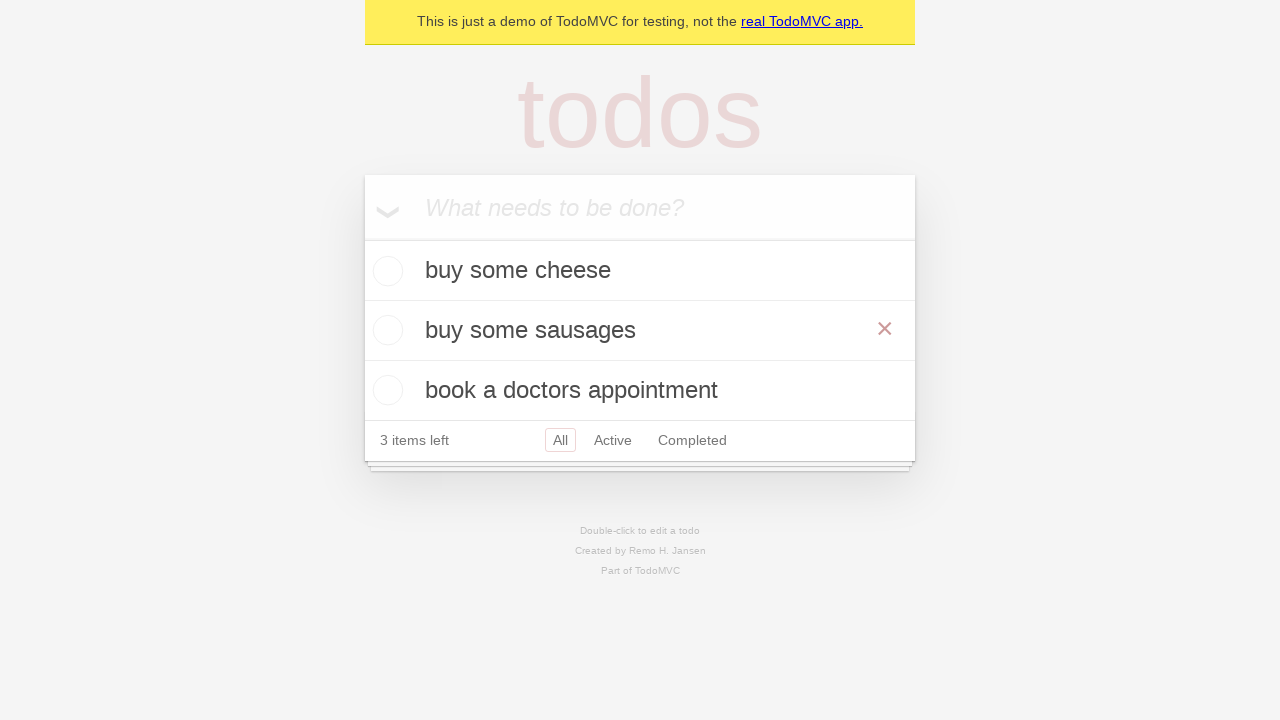